Tests that edits are saved when the edit field loses focus (blur event)

Starting URL: https://demo.playwright.dev/todomvc

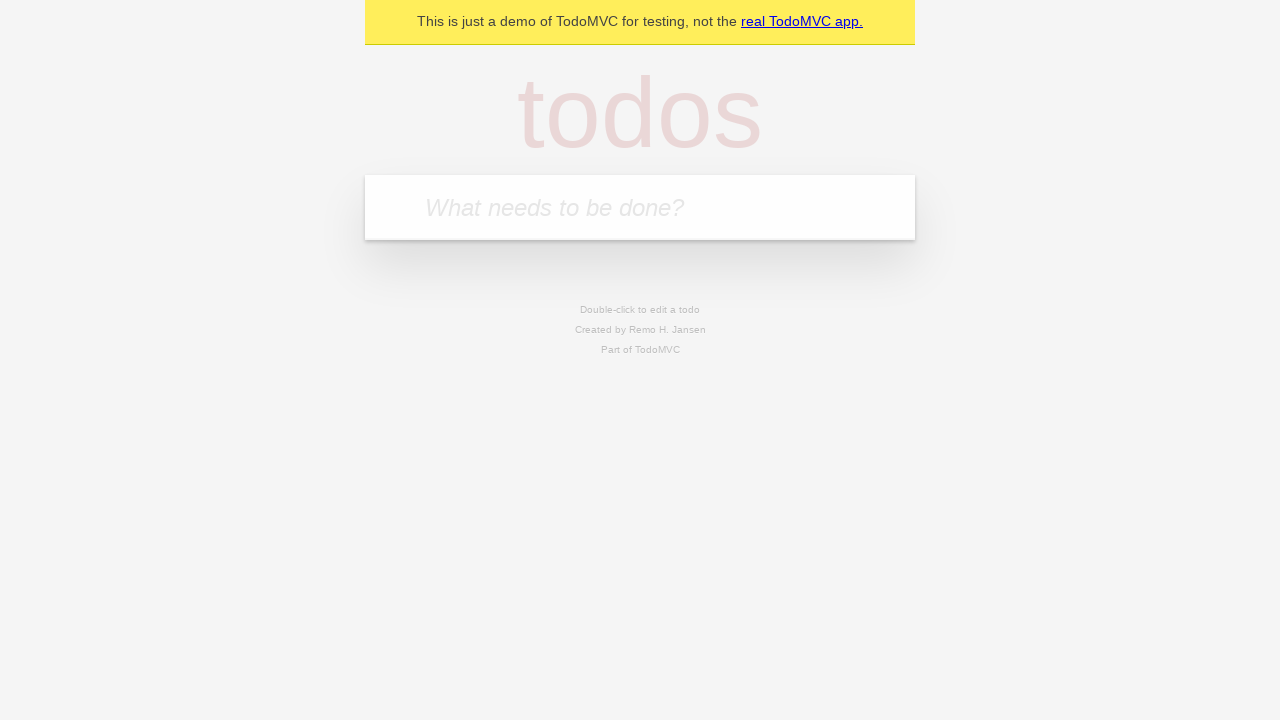

Filled first todo input with 'buy some cheese' on internal:attr=[placeholder="What needs to be done?"i]
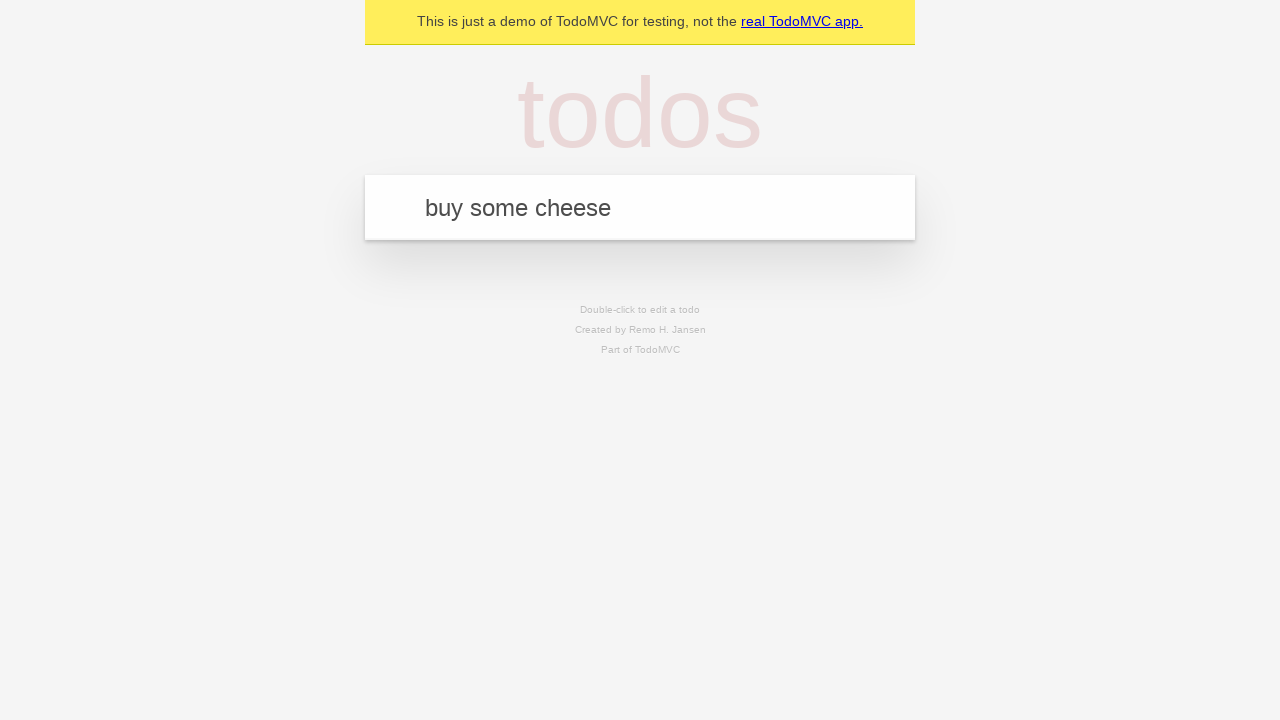

Pressed Enter to create first todo on internal:attr=[placeholder="What needs to be done?"i]
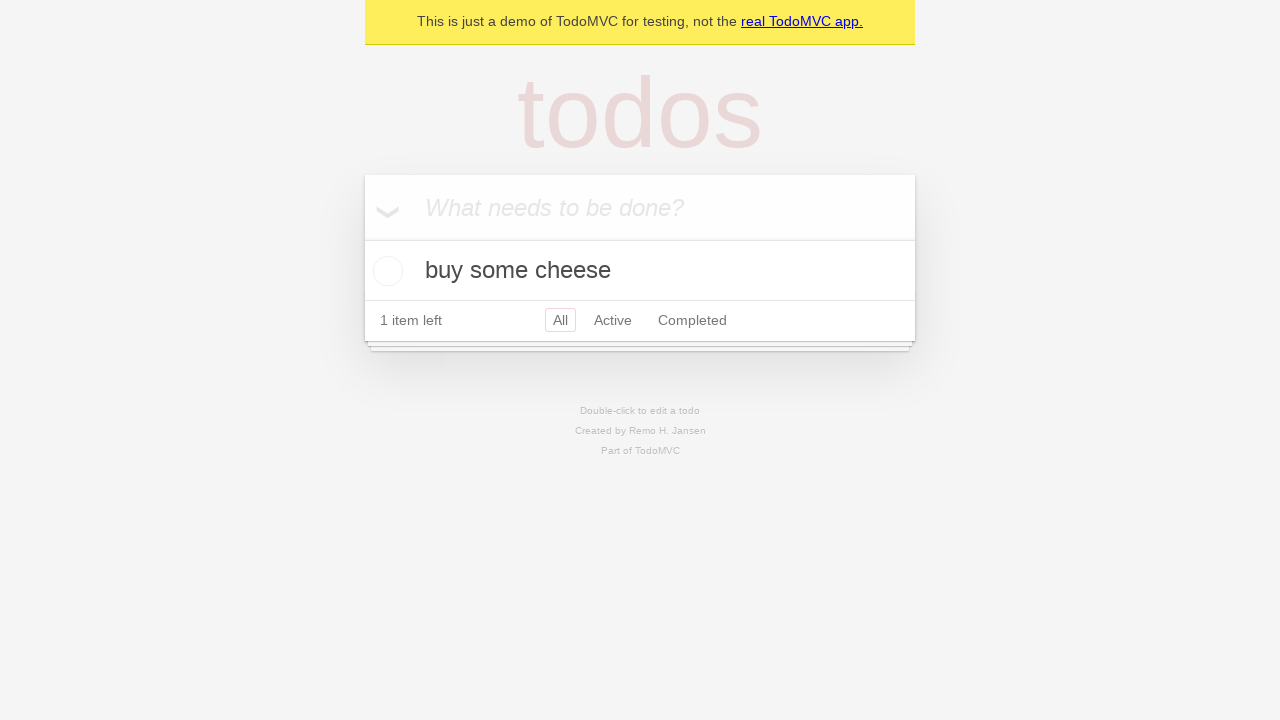

Filled second todo input with 'feed the cat' on internal:attr=[placeholder="What needs to be done?"i]
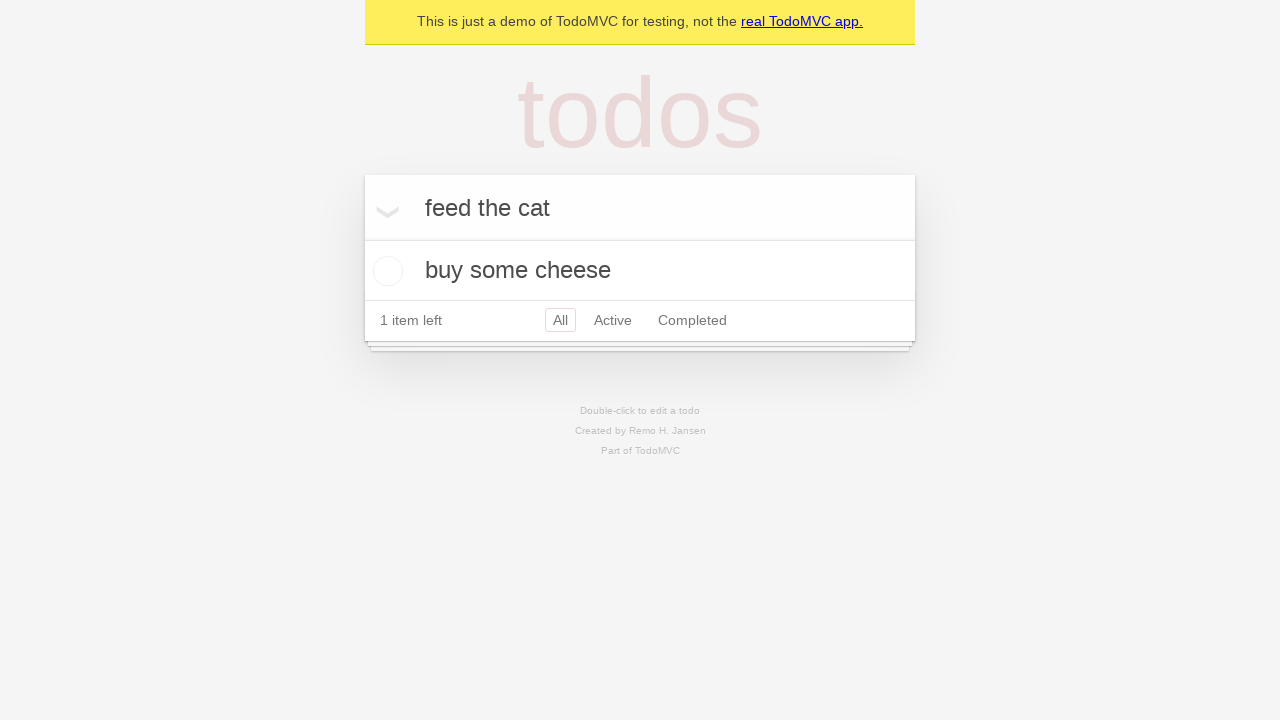

Pressed Enter to create second todo on internal:attr=[placeholder="What needs to be done?"i]
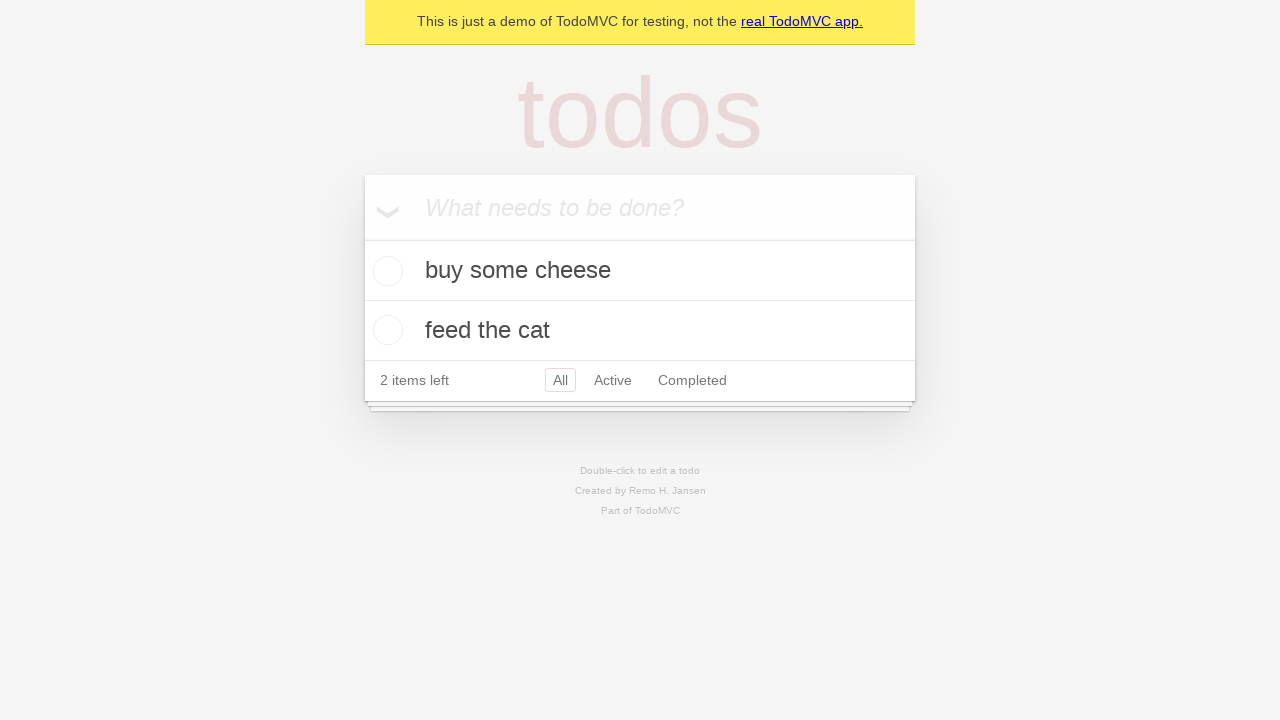

Filled third todo input with 'book a doctors appointment' on internal:attr=[placeholder="What needs to be done?"i]
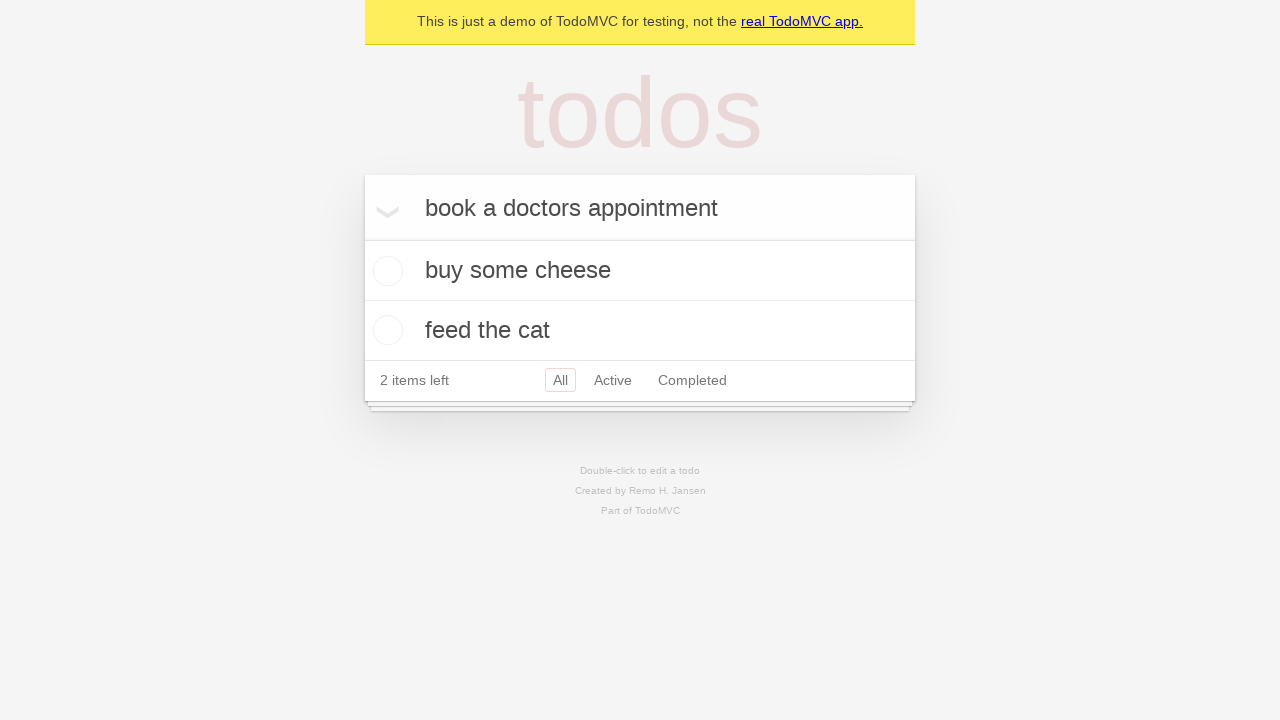

Pressed Enter to create third todo on internal:attr=[placeholder="What needs to be done?"i]
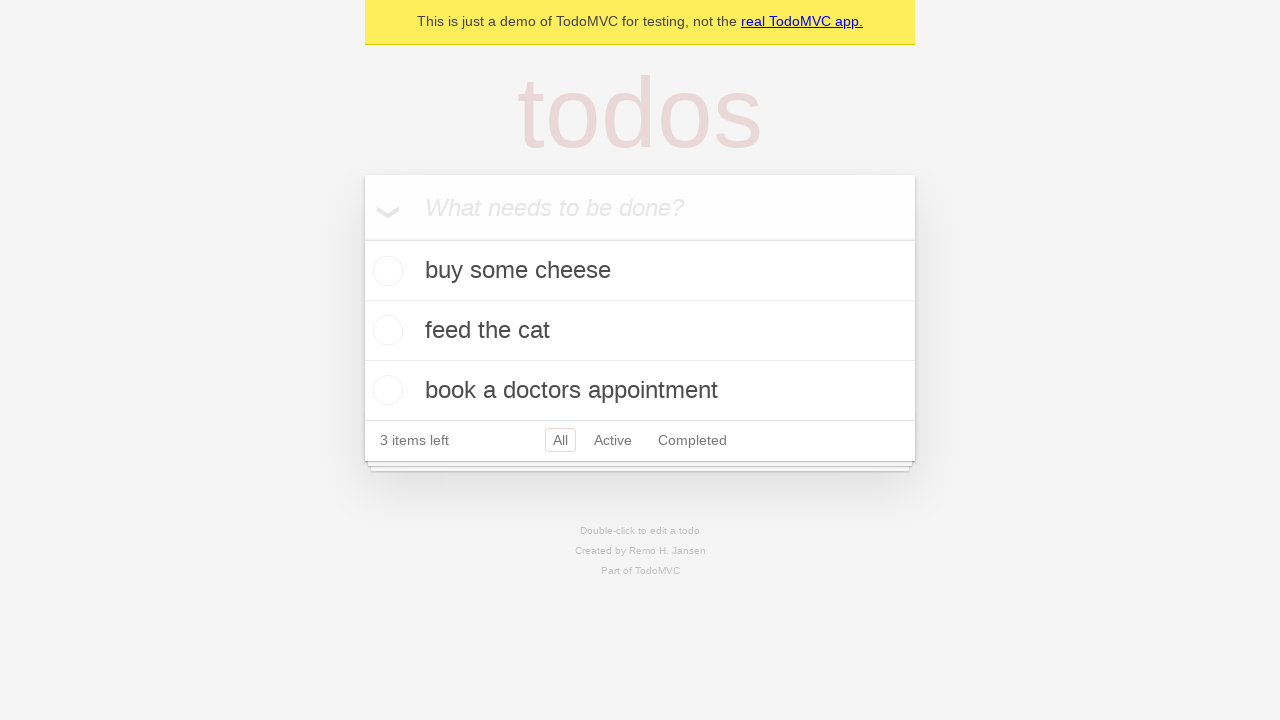

Verified all 3 todos were created in localStorage
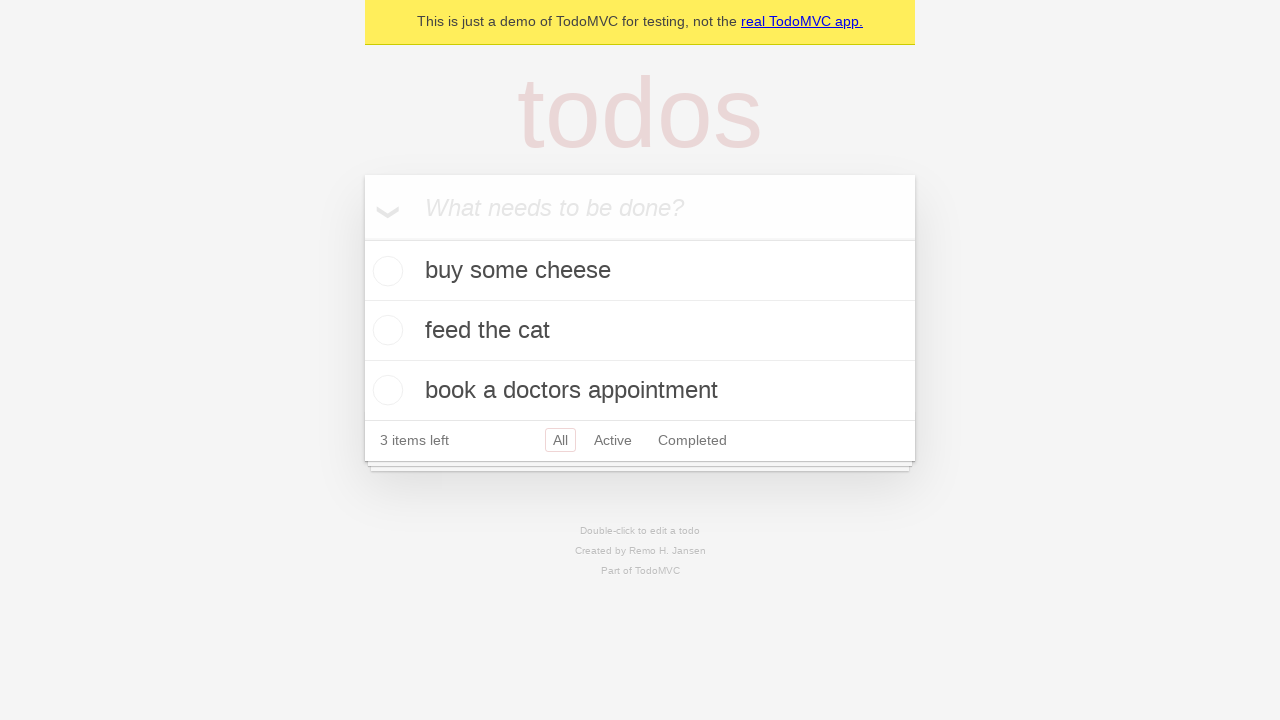

Double-clicked second todo item to enter edit mode at (640, 331) on internal:testid=[data-testid="todo-item"s] >> nth=1
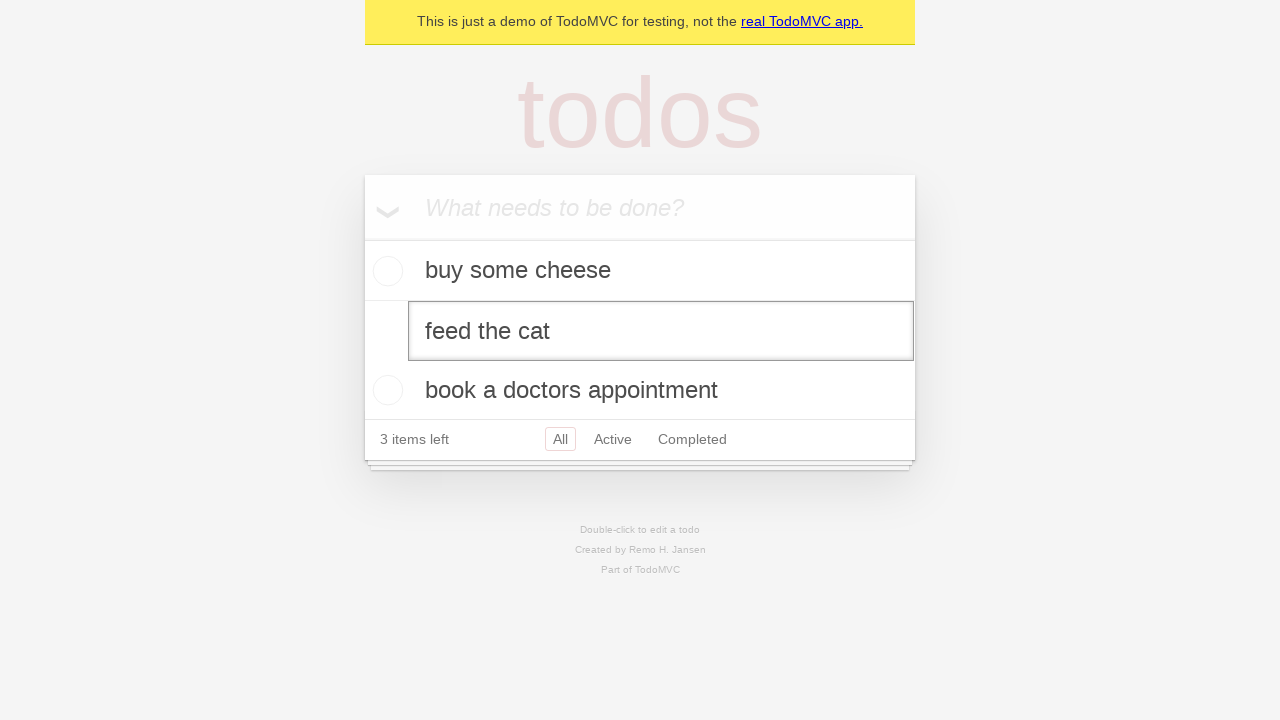

Changed second todo text to 'buy some sausages' on internal:testid=[data-testid="todo-item"s] >> nth=1 >> internal:role=textbox[nam
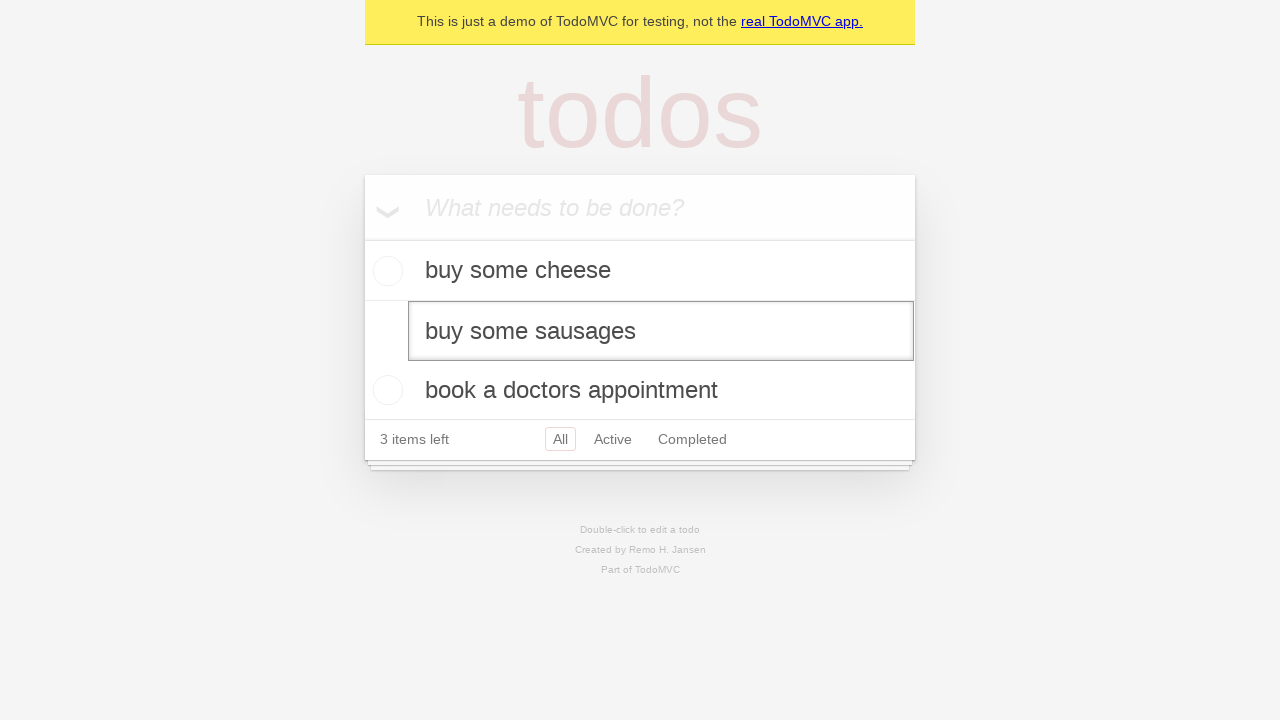

Triggered blur event on edit field to save changes
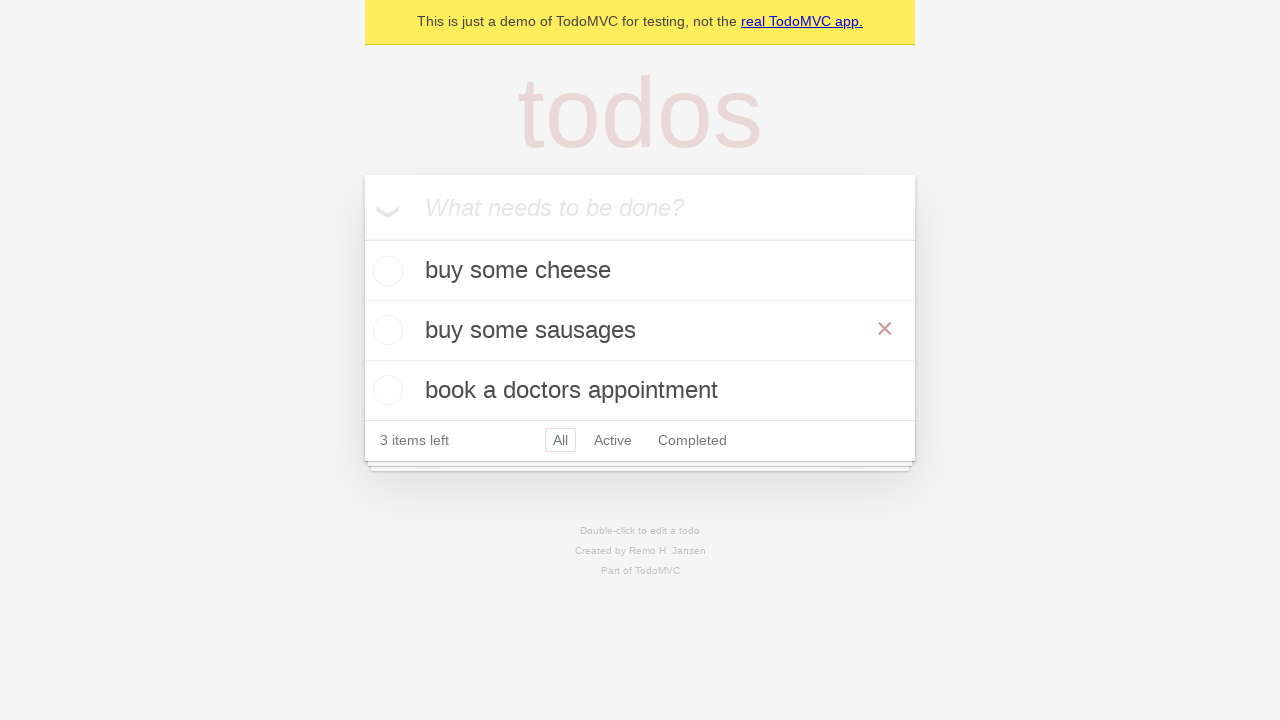

Verified todo edit was saved to localStorage with new title 'buy some sausages'
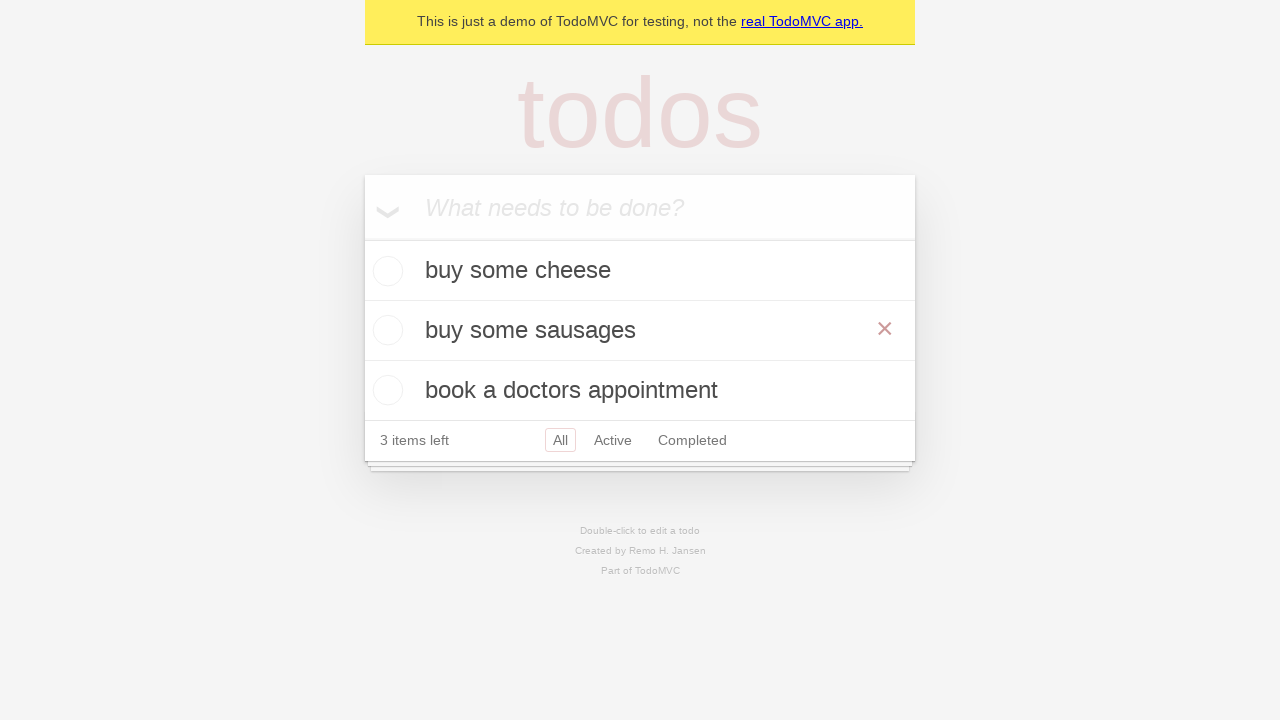

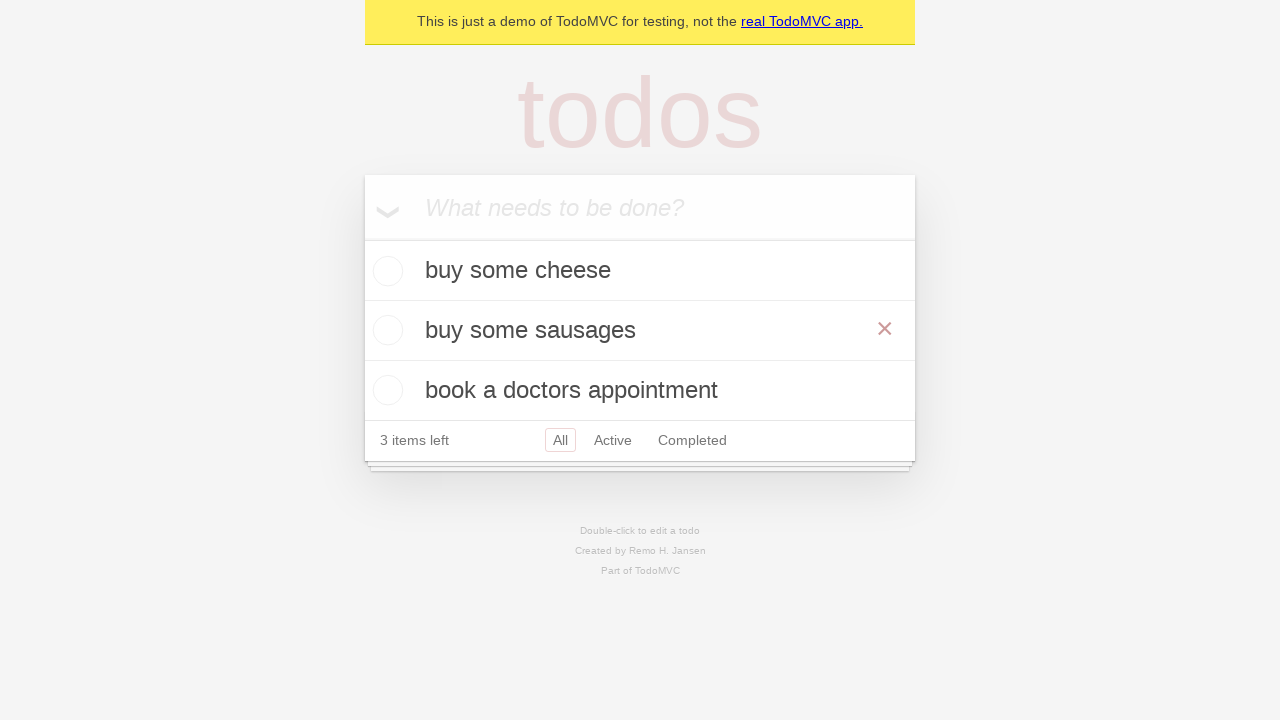